Tests nested frame navigation by clicking on the Nested Frames link, switching to nested frames (frame-top then frame-middle), and verifying the content element is accessible within the nested frame structure.

Starting URL: http://the-internet.herokuapp.com/

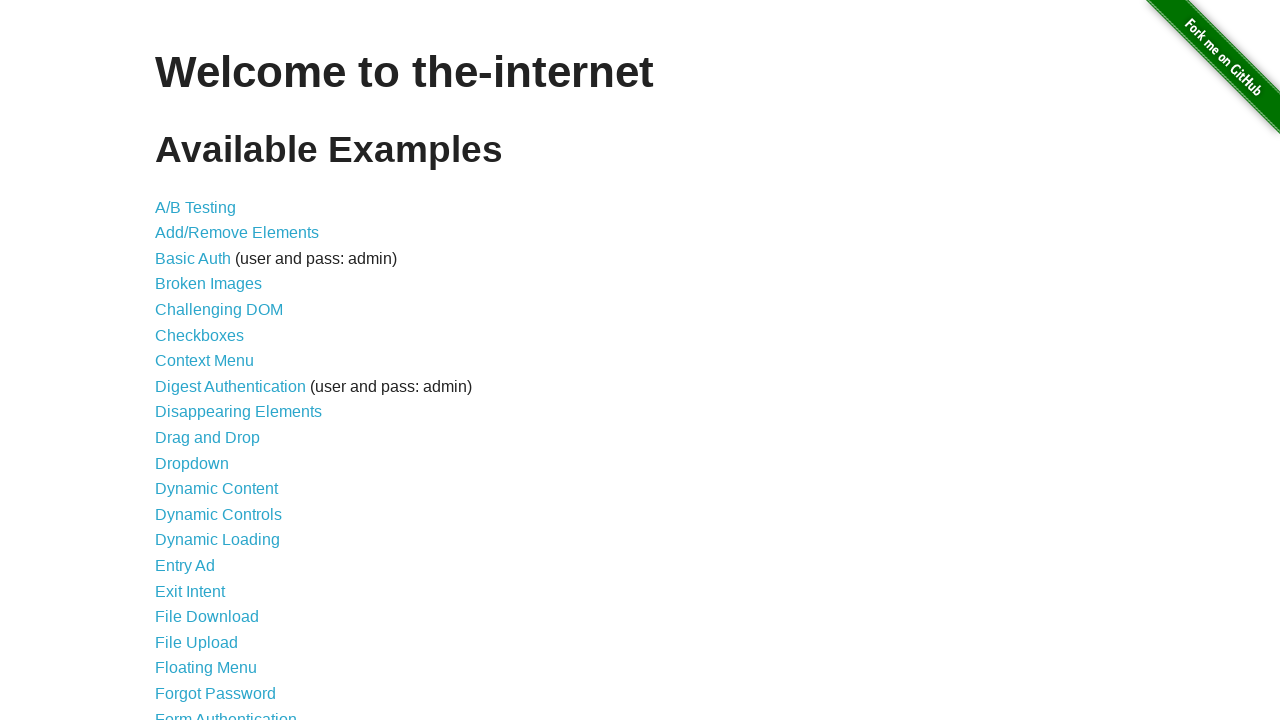

Clicked on the Nested Frames link at (210, 395) on xpath=//a[contains(text(),'Nested Frames')]
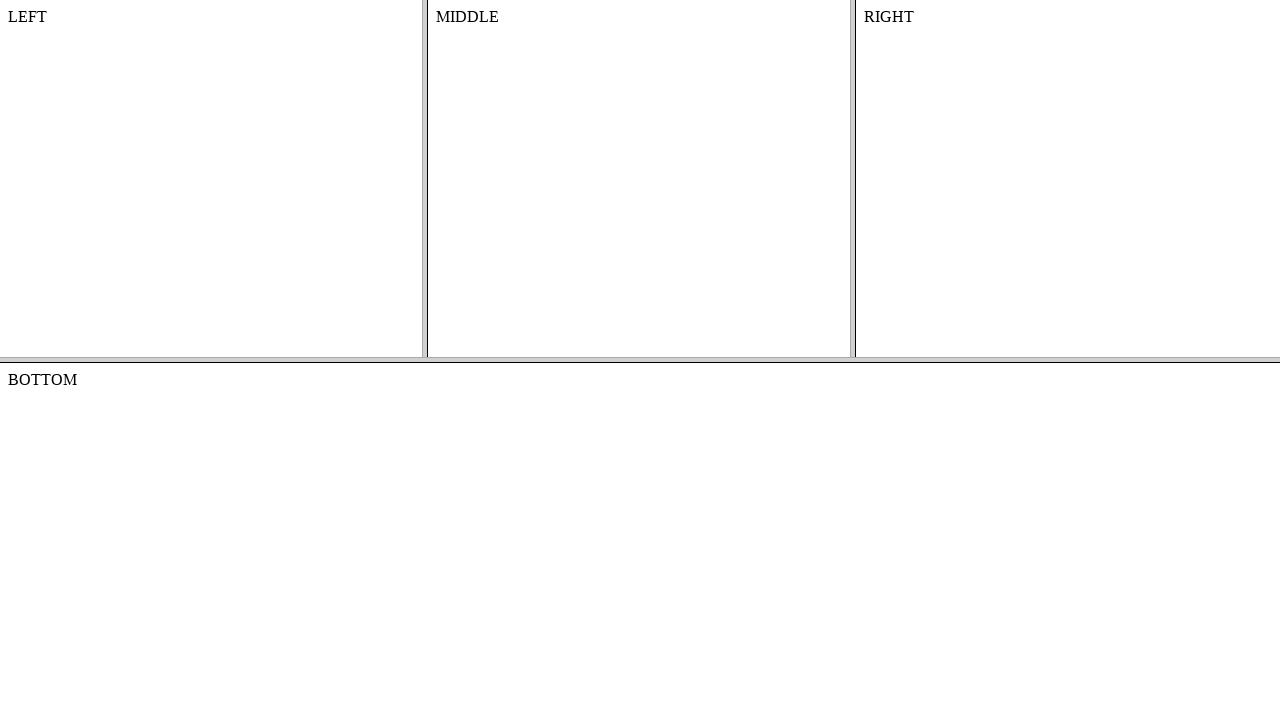

Waited for page to reach domcontentloaded state
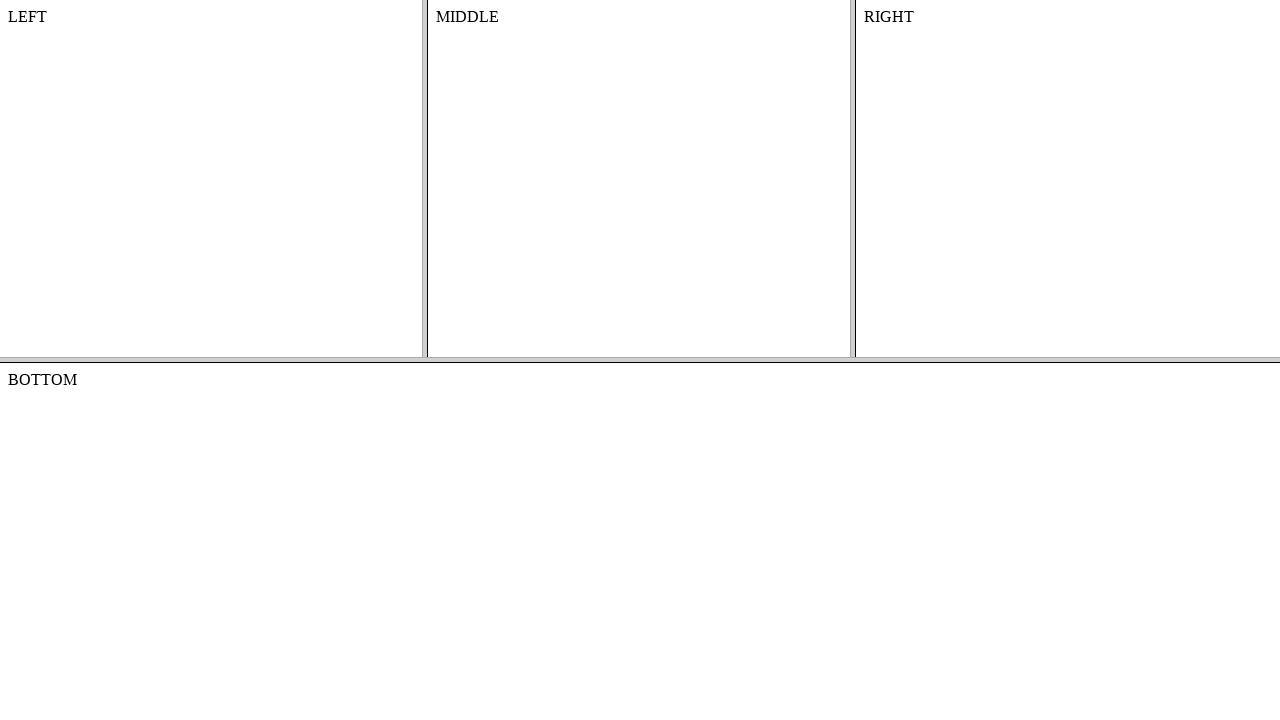

Located the frame-top frame
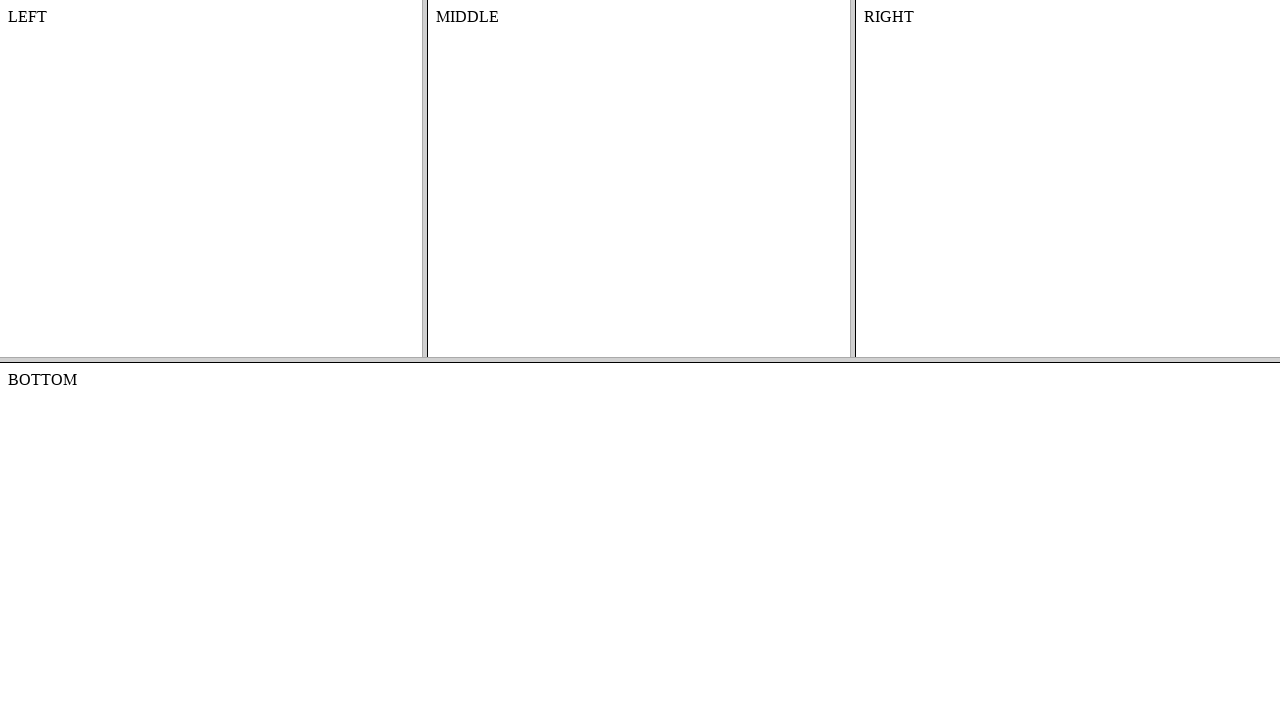

Located the frame-middle frame within frame-top
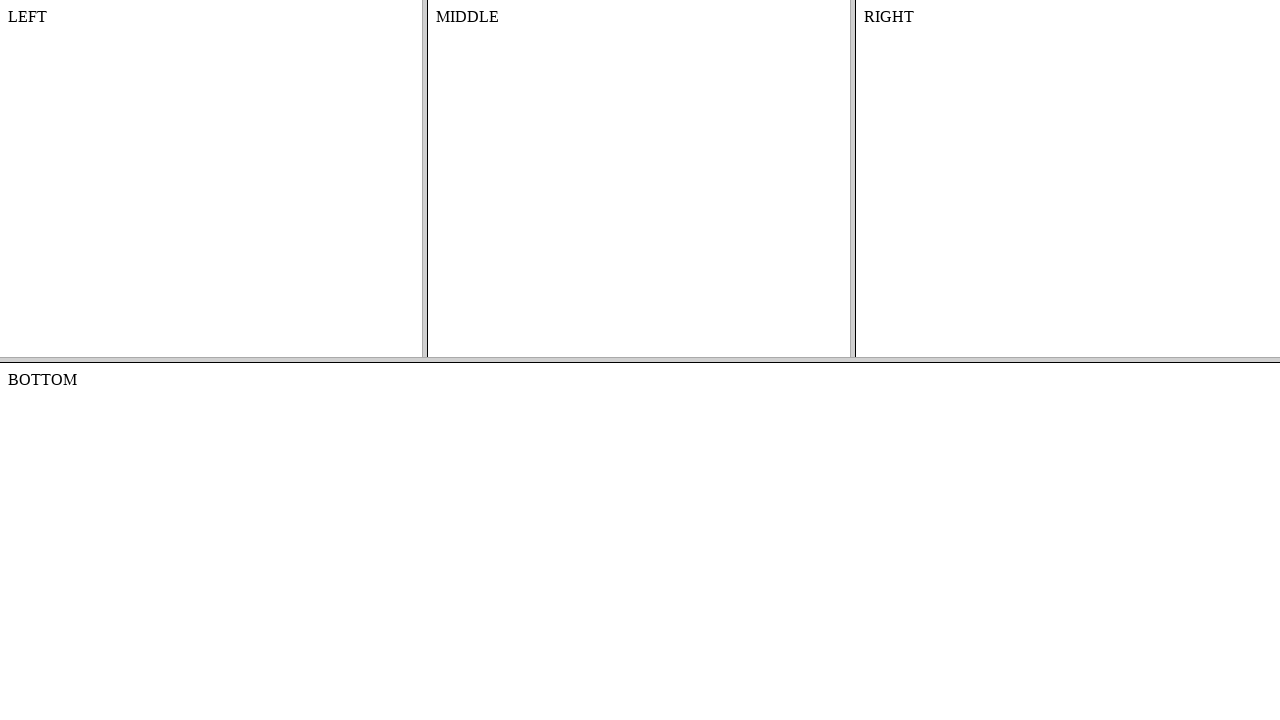

Located the #content element in frame-middle
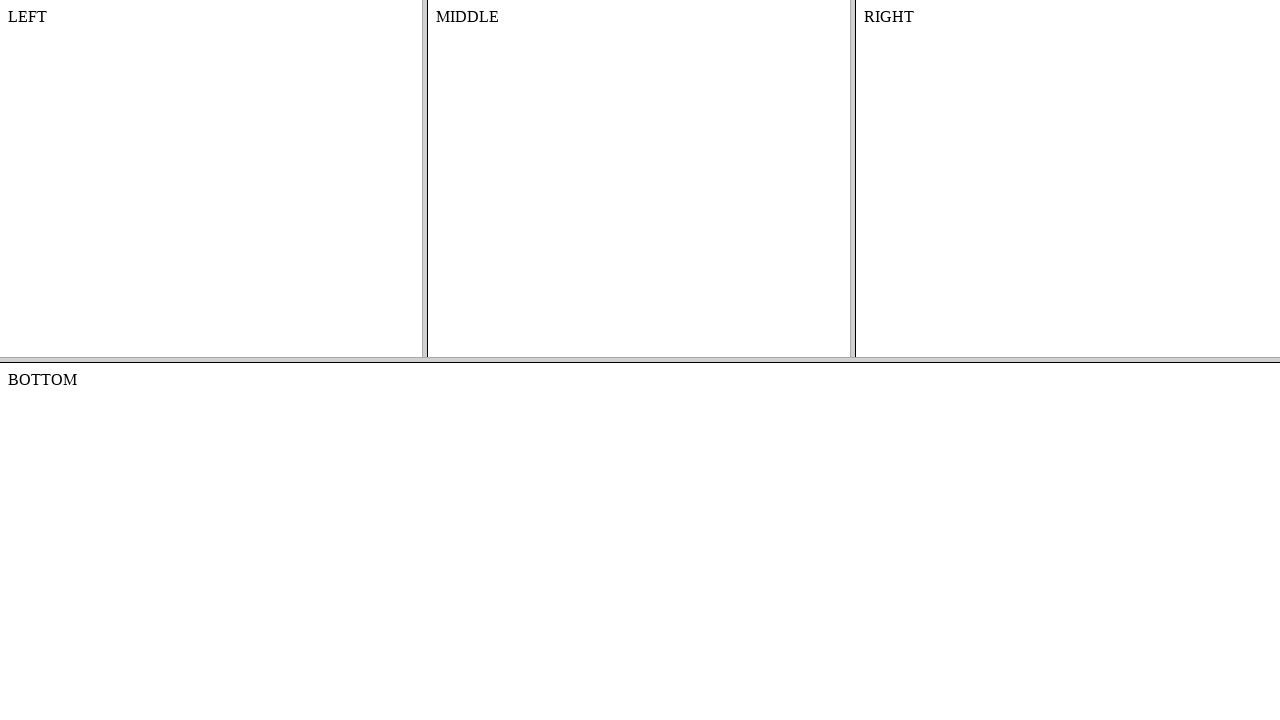

Waited for #content element to be ready
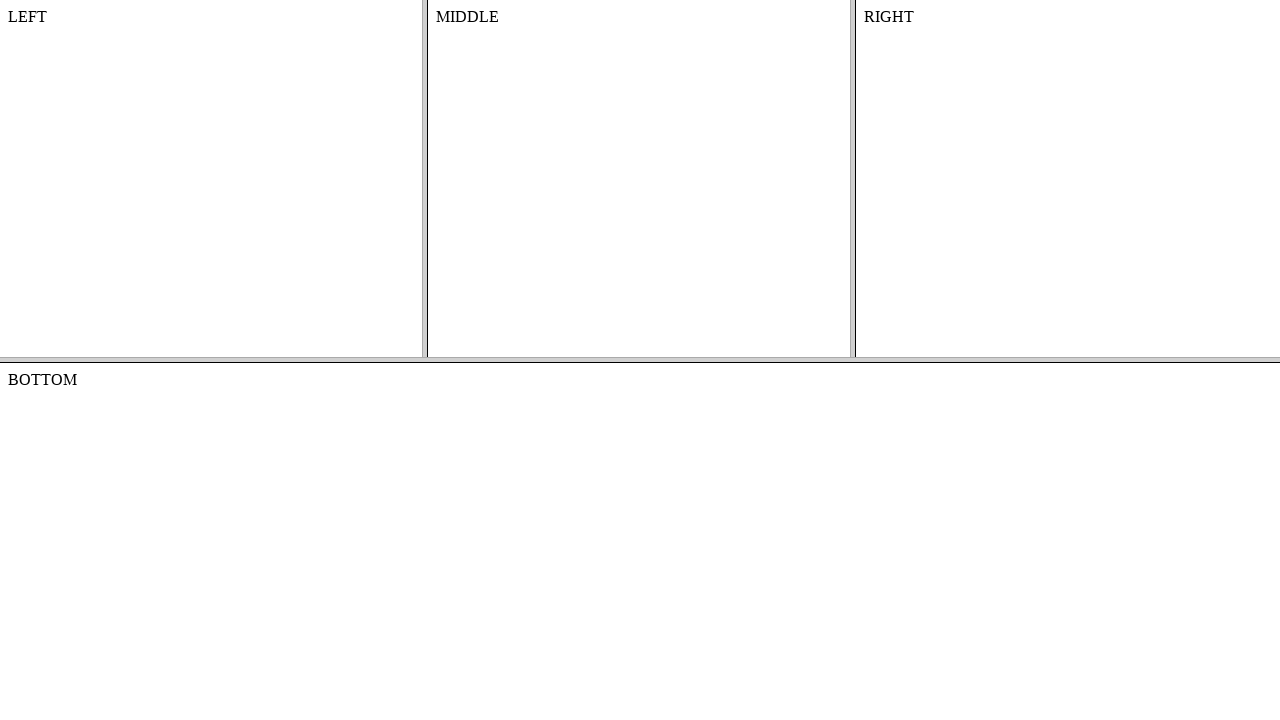

Retrieved text content from #content element
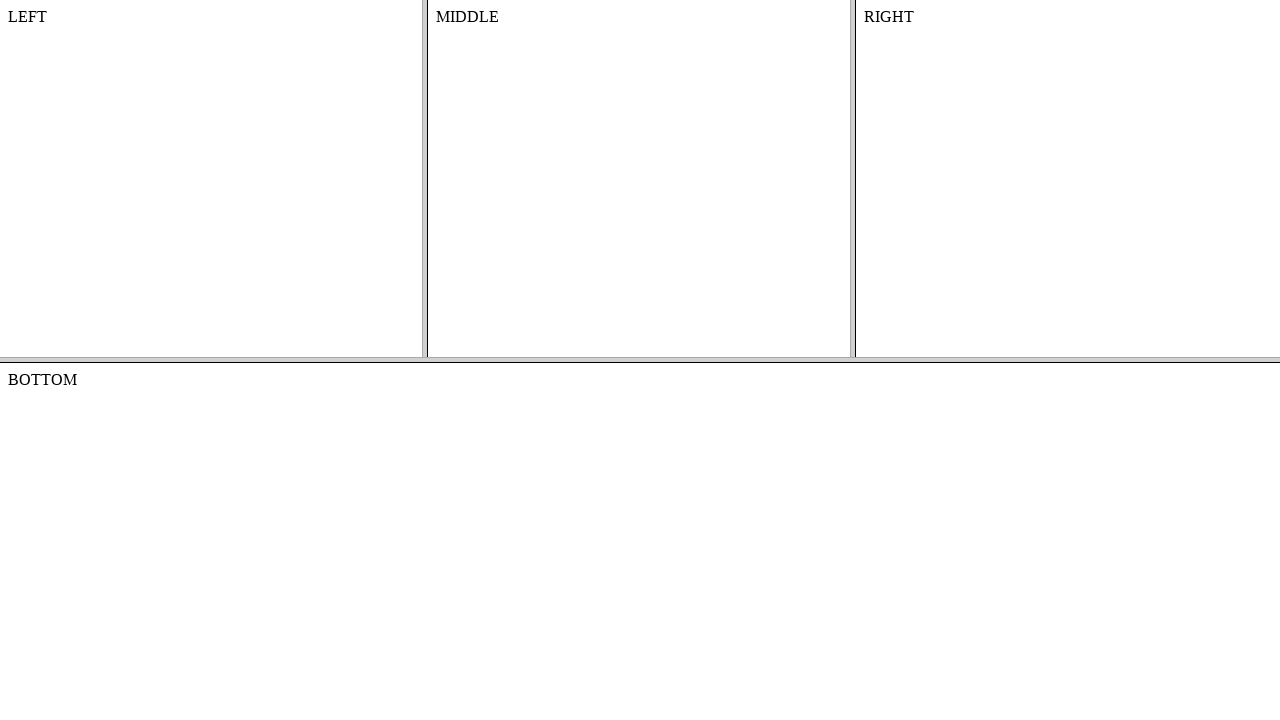

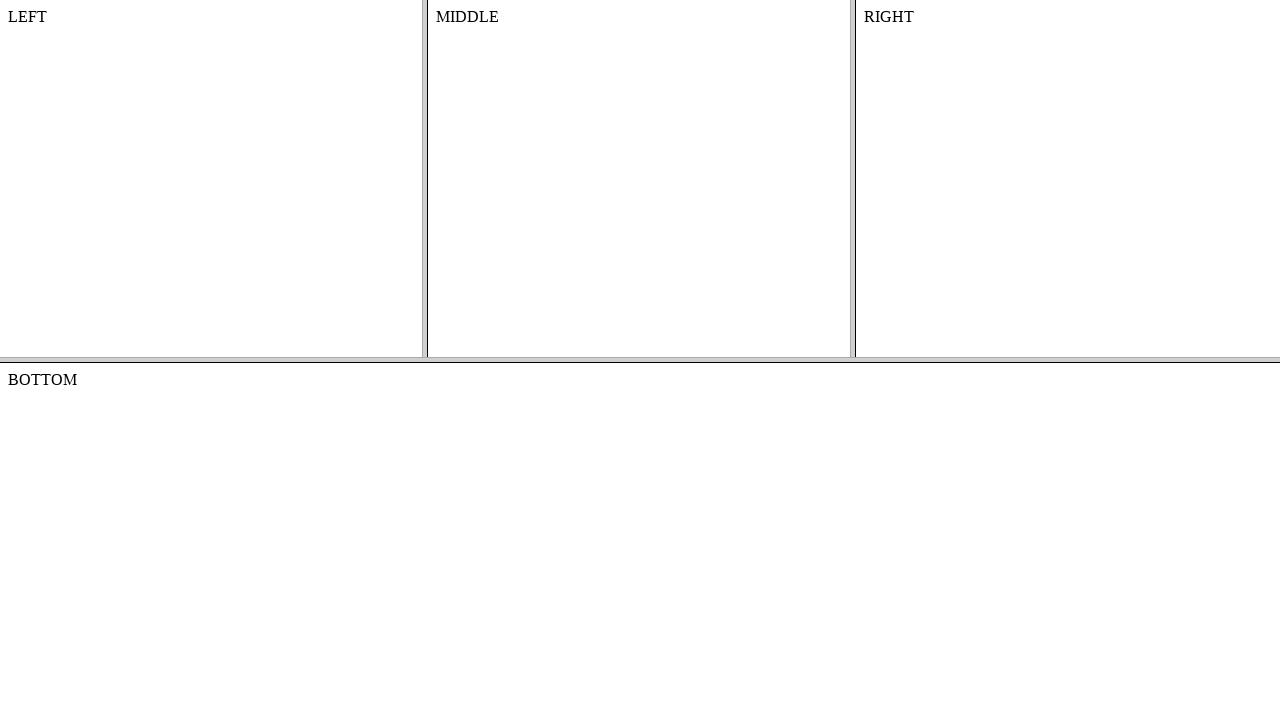